Tests window switching functionality by clicking a link that opens a new window, extracting email text from the child window, and entering it into the parent window's username field

Starting URL: https://rahulshettyacademy.com/loginpagePractise/

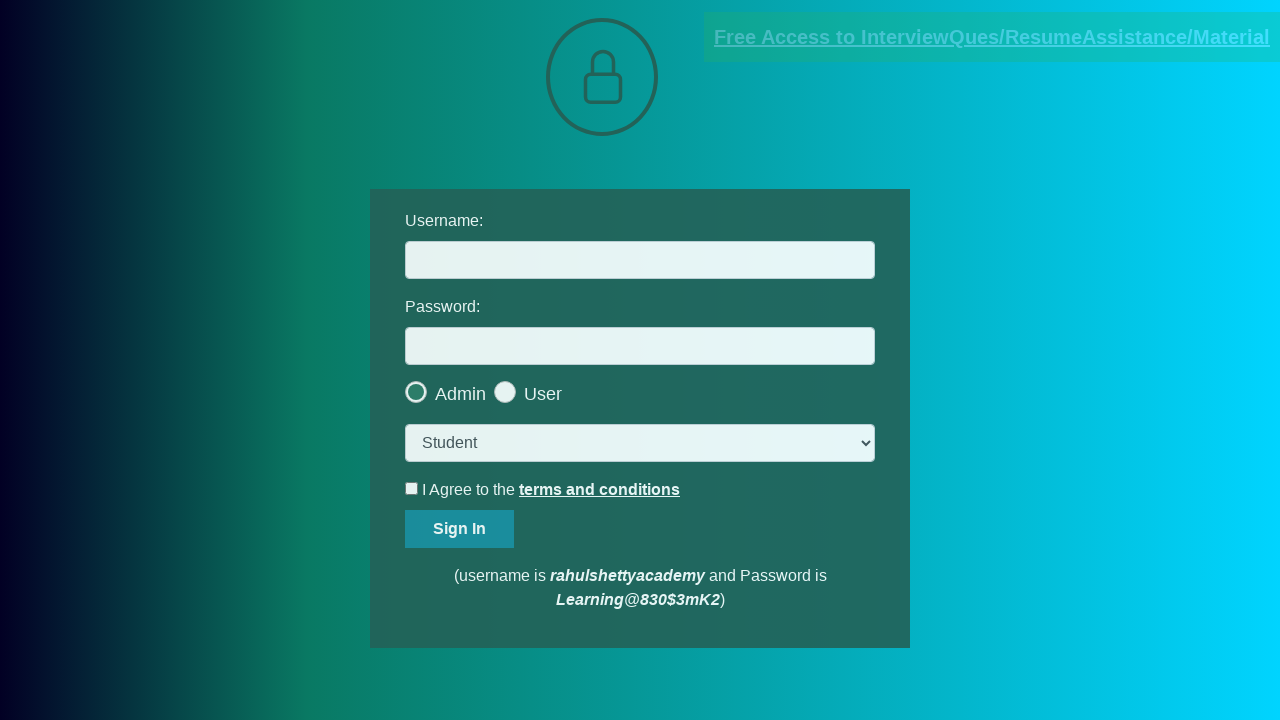

Clicked blinking text link to open new window at (992, 37) on .blinkingText
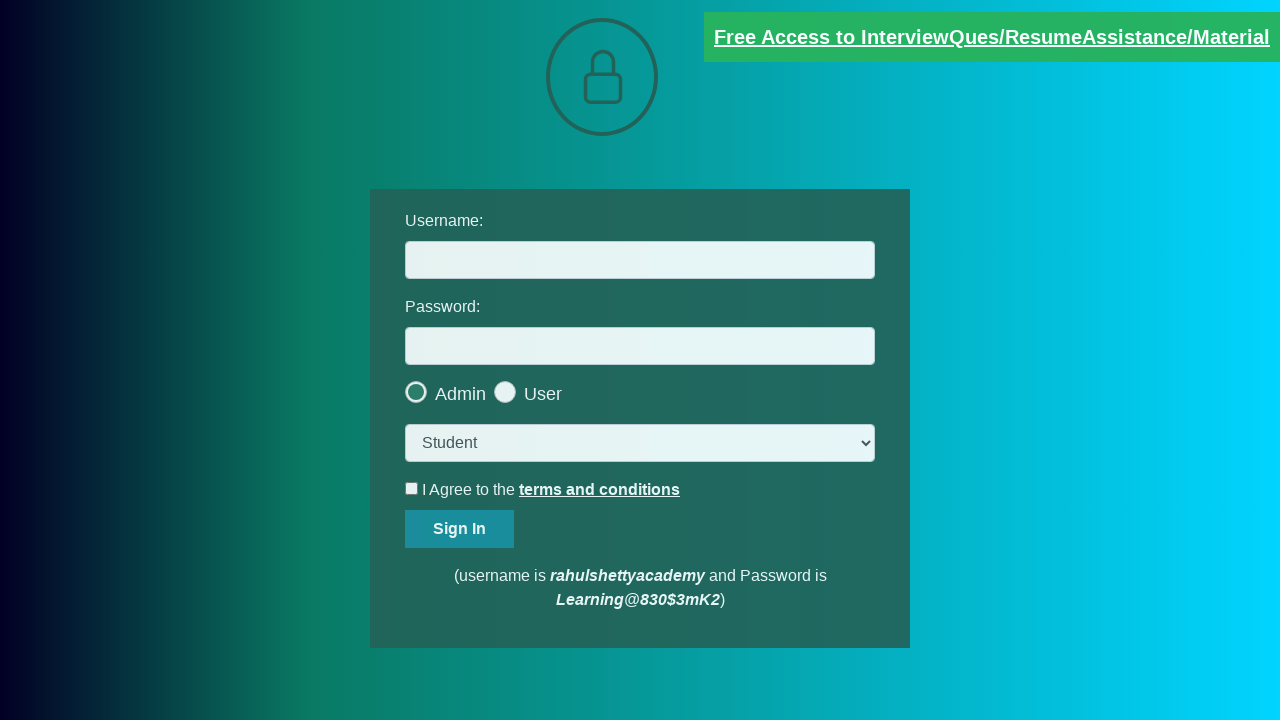

New window opened and captured
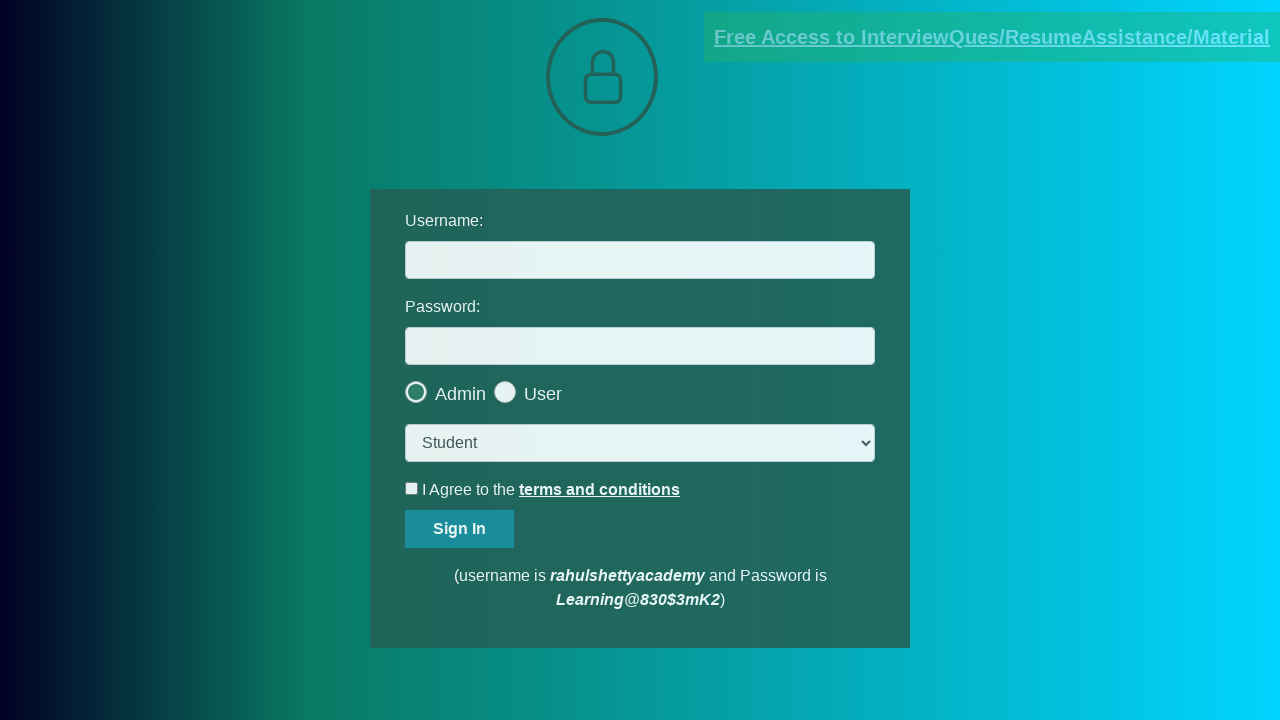

Extracted email text from child window
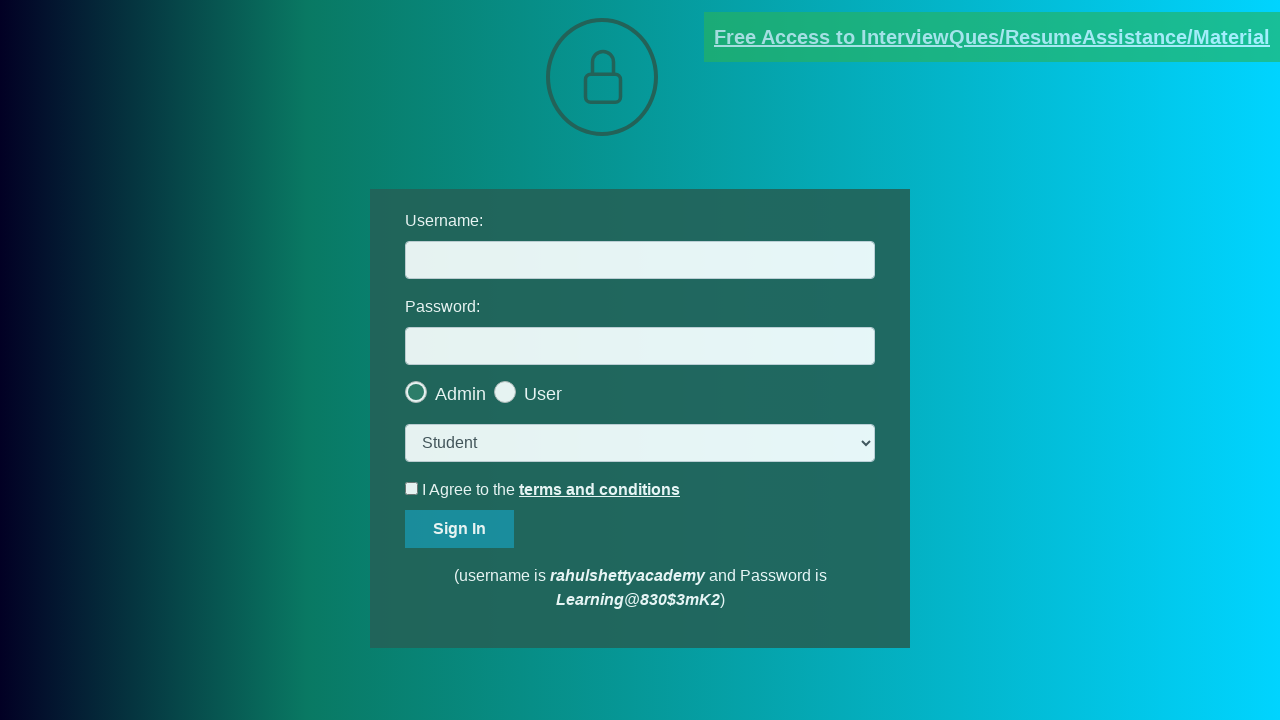

Parsed email address: mentor@rahulshettyacademy.com
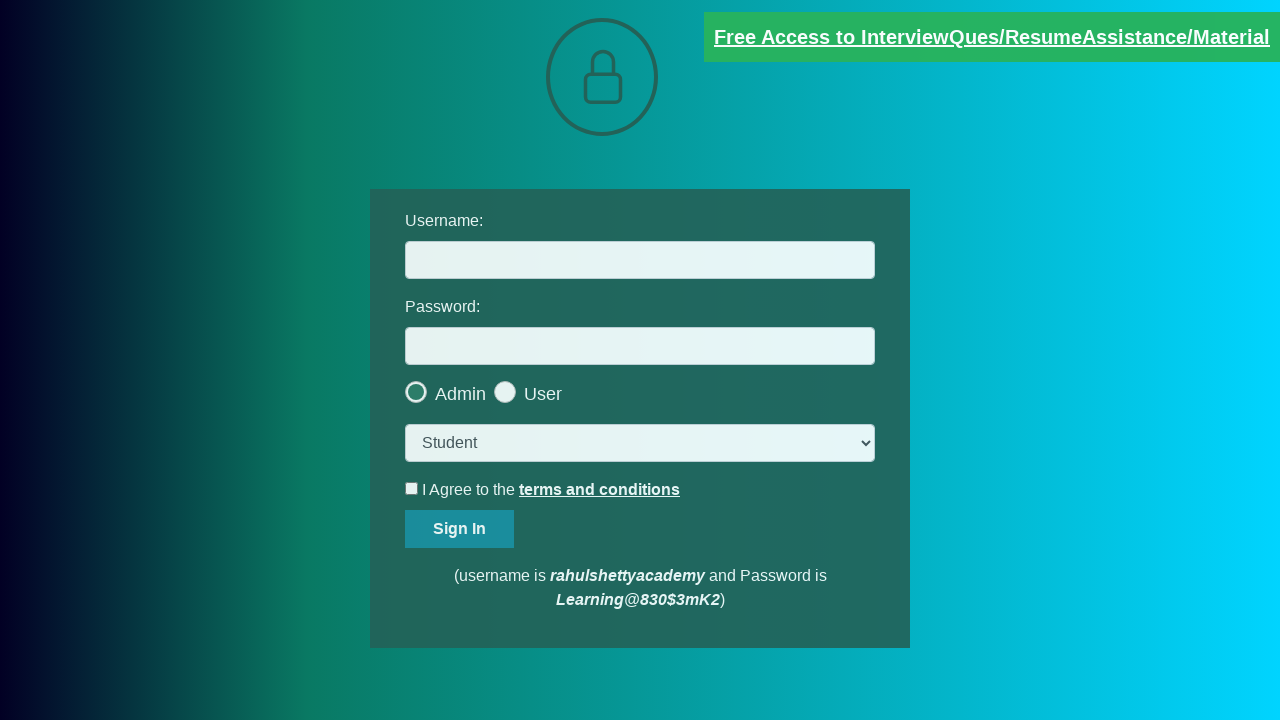

Entered extracted email into username field on parent window on input[name='username']
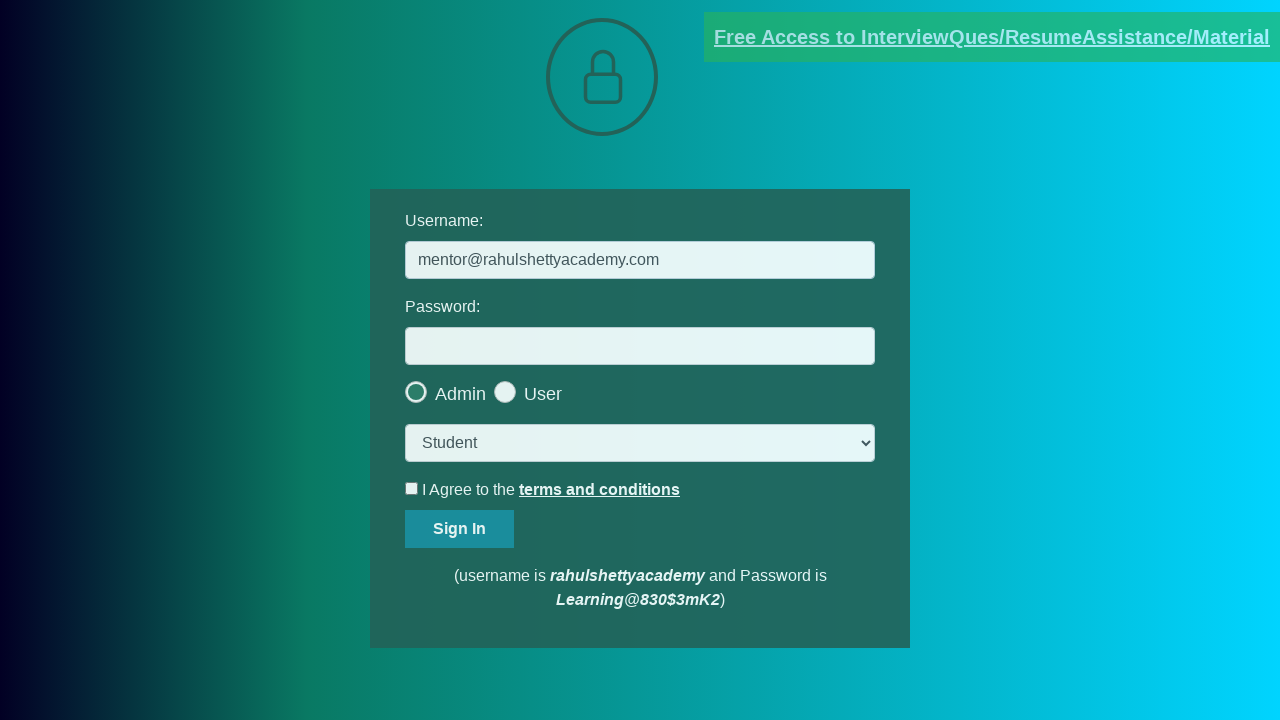

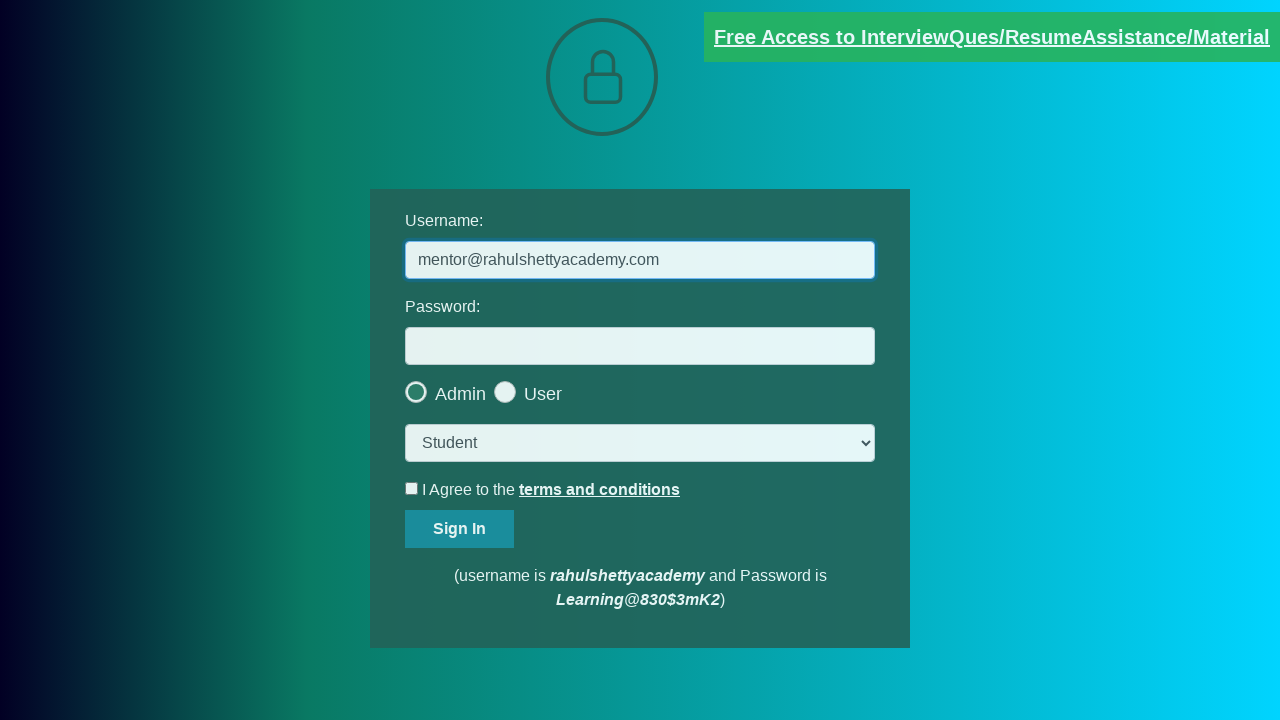